Tests the Confirm Box functionality by clicking the confirm button and accepting the confirmation dialog

Starting URL: https://www.hyrtutorials.com/p/alertsdemo.html

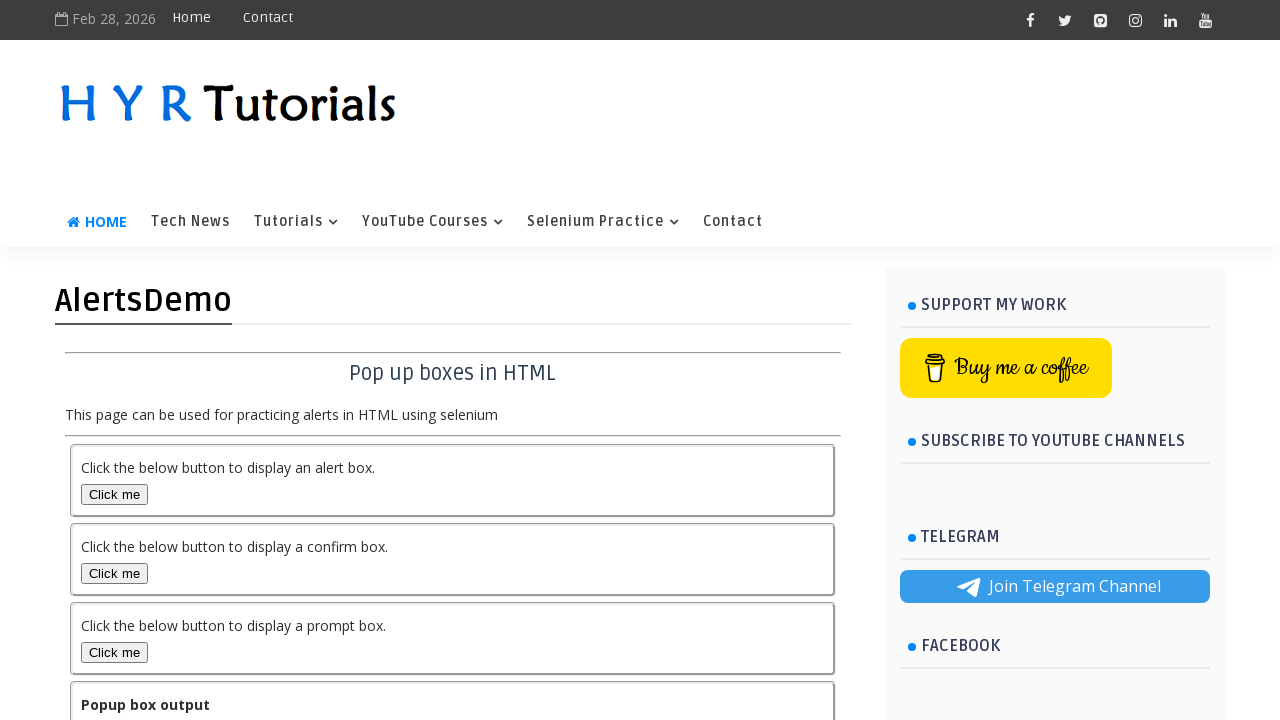

Set up dialog handler to accept confirm dialogs
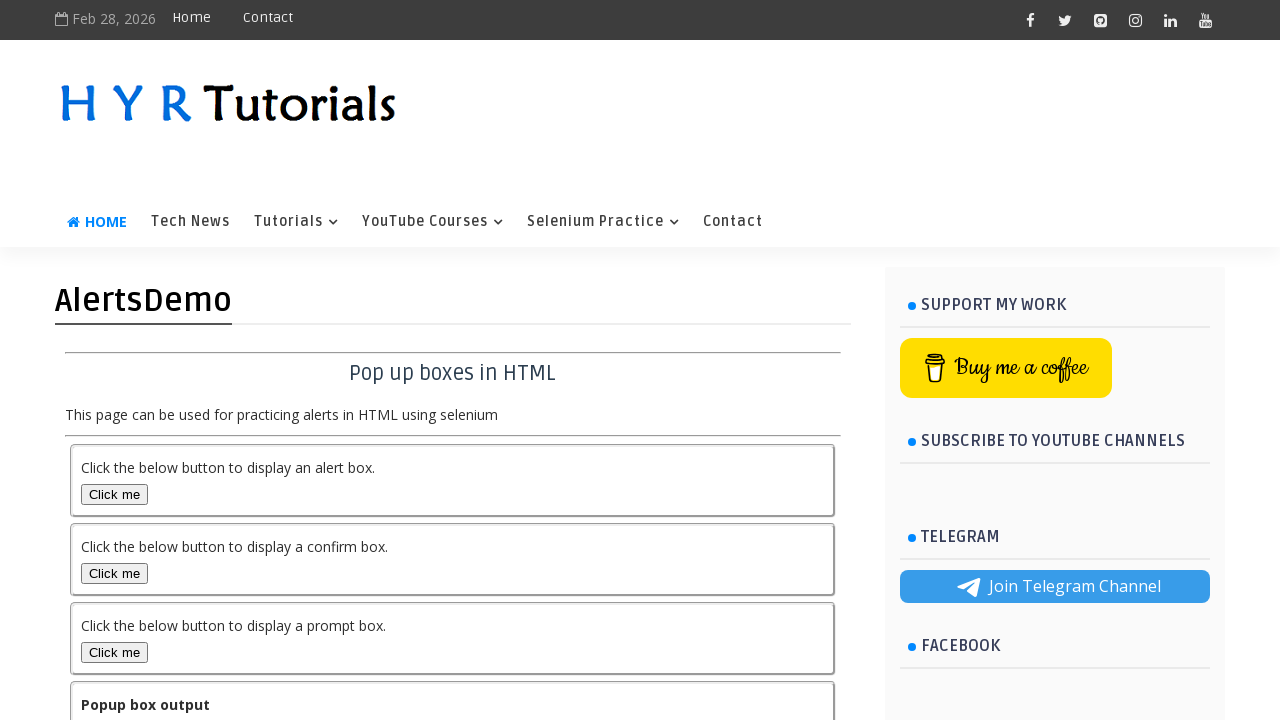

Clicked the Confirm Box button at (114, 573) on #confirmBox
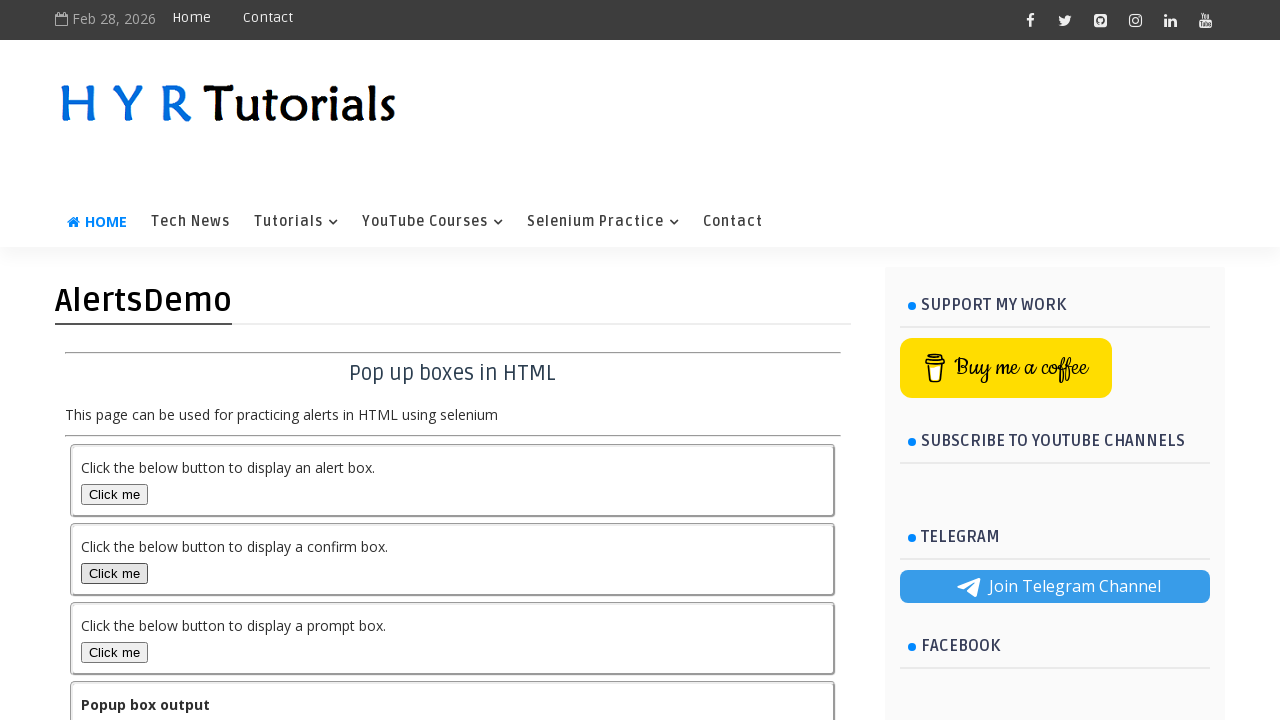

Confirm dialog was accepted and output element loaded
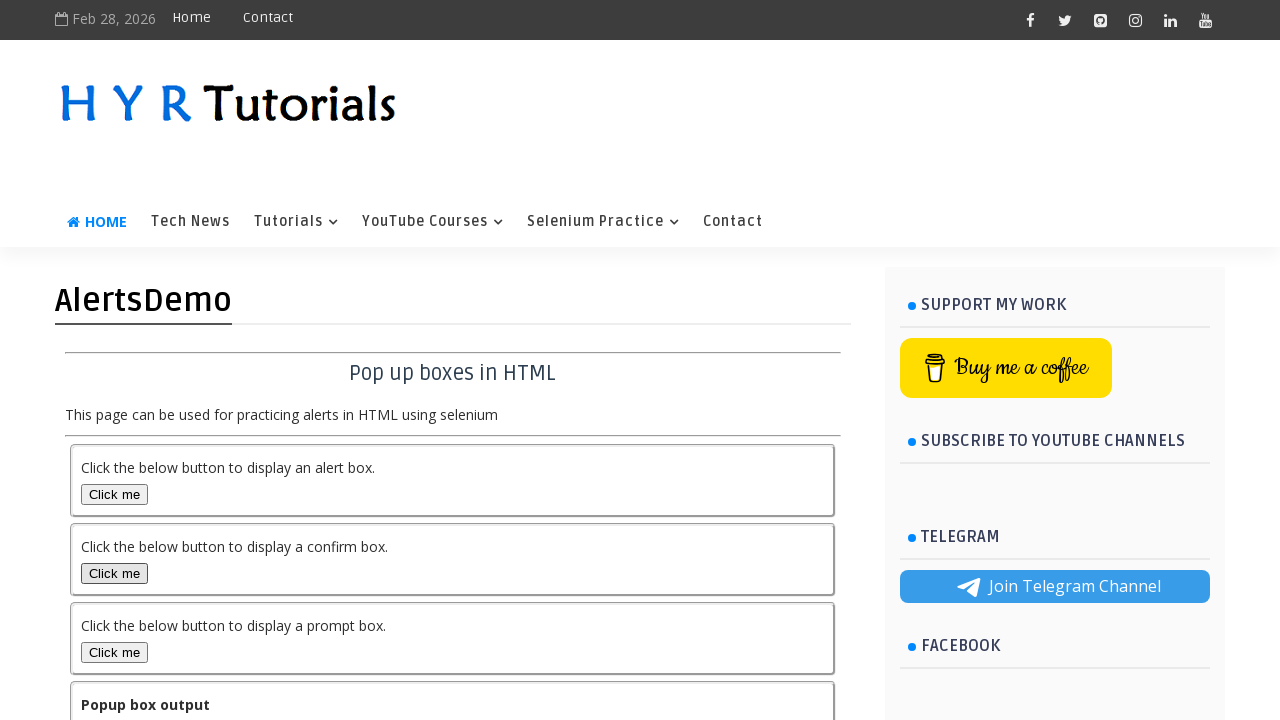

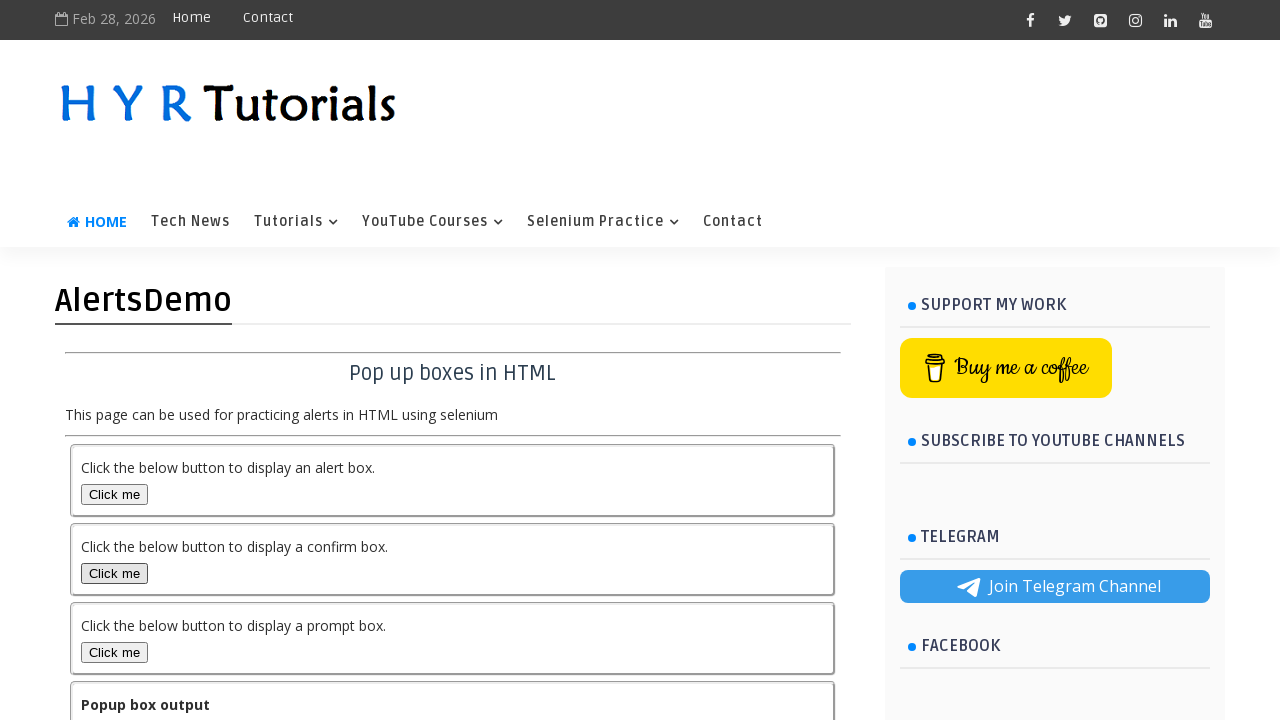